Tests the bank manager functionality to add a new customer by filling in first name, last name, and post code fields in a demo banking application.

Starting URL: https://www.globalsqa.com/angularJs-protractor/BankingProject

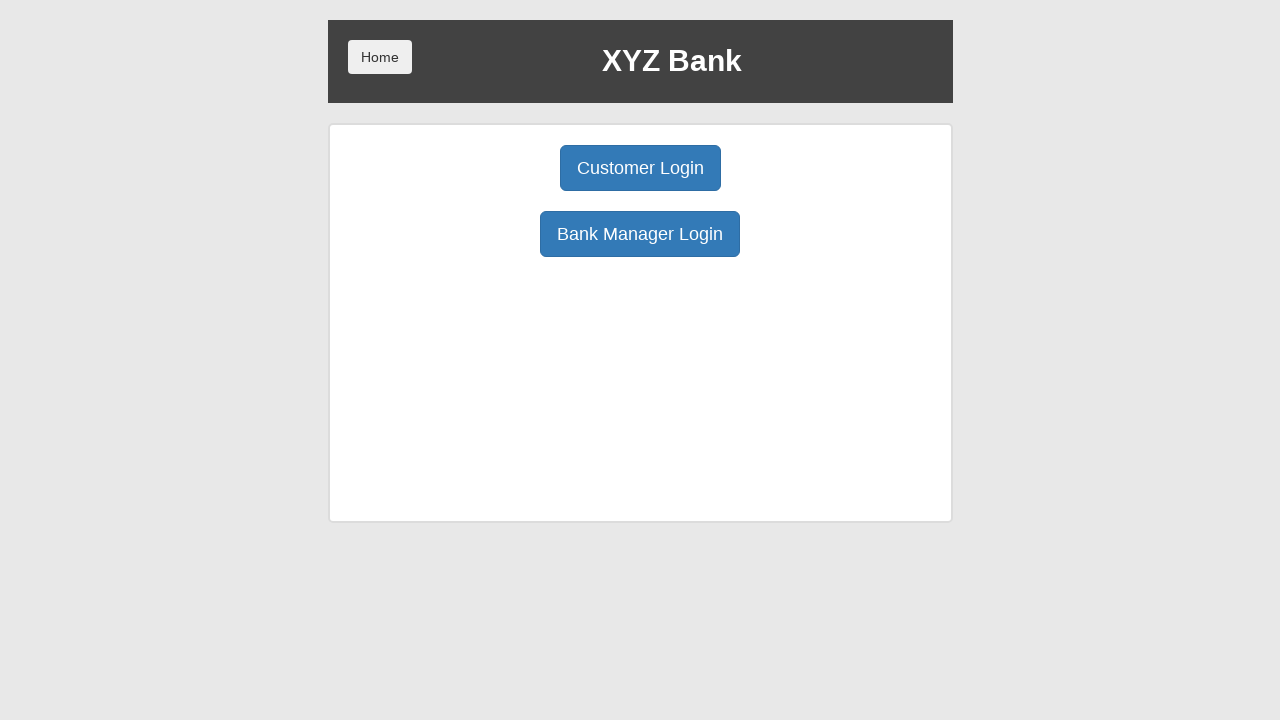

Clicked Manager Login button at (640, 234) on xpath=//button[@ng-click='manager()']
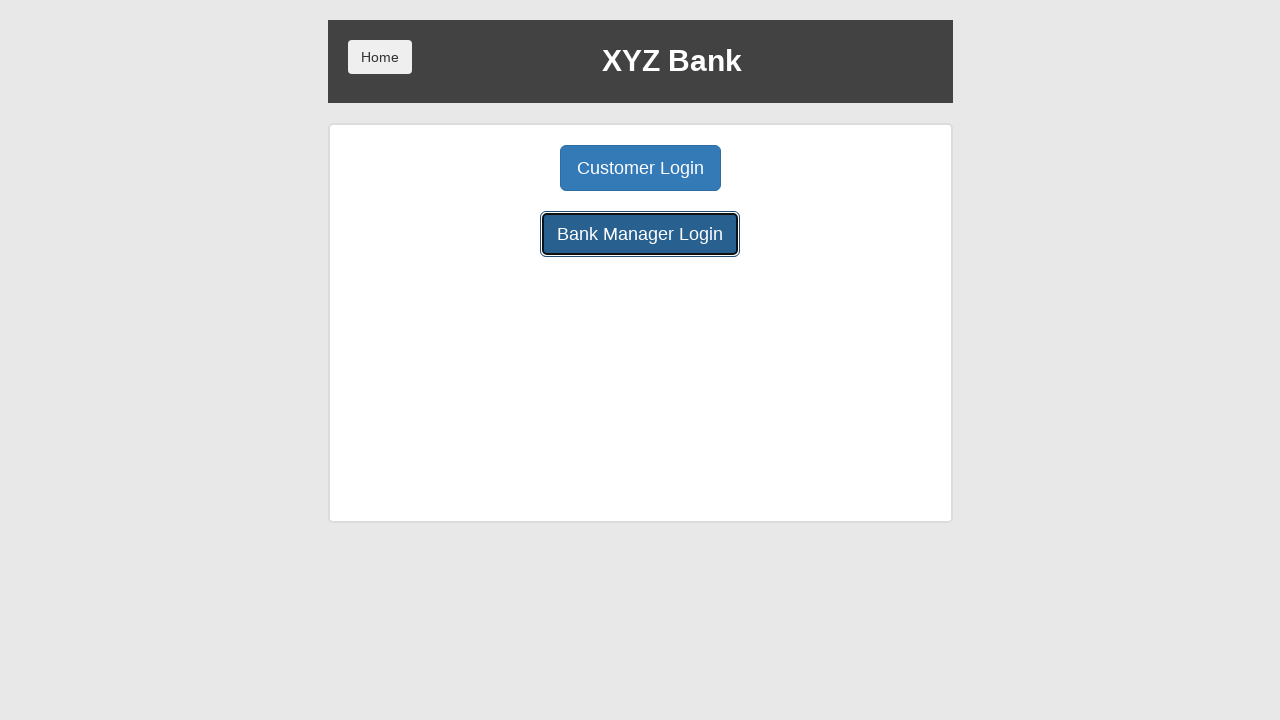

Clicked Add Customer button at (502, 168) on xpath=//button[@ng-click='addCust()']
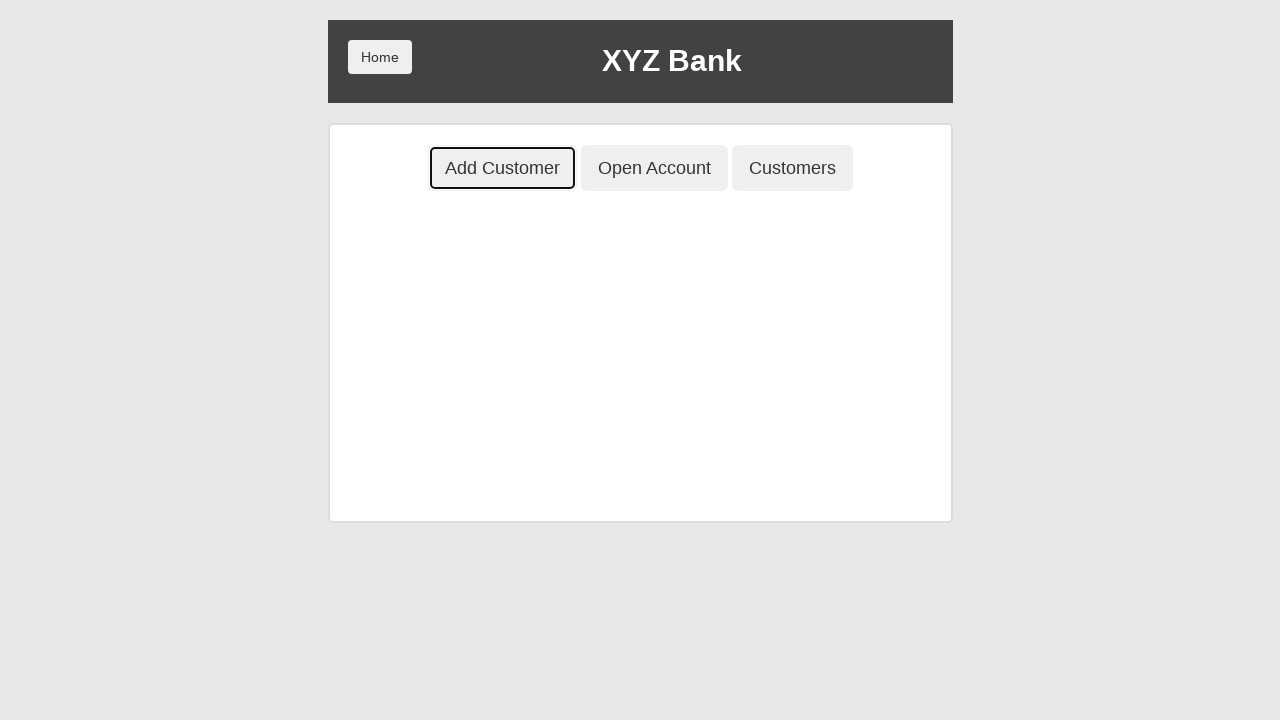

Filled first name field with 'Malik' on //input[@ng-model='fName']
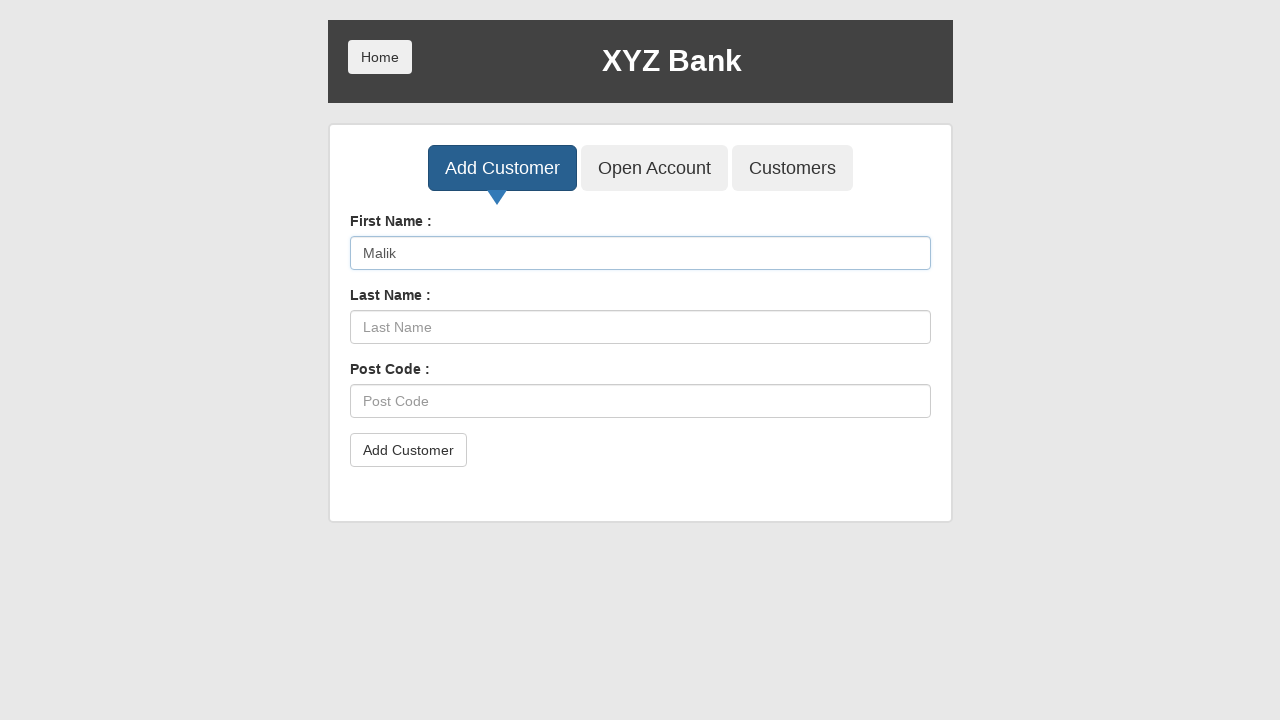

Filled last name field with 'Ajay' on //input[@ng-model='lName']
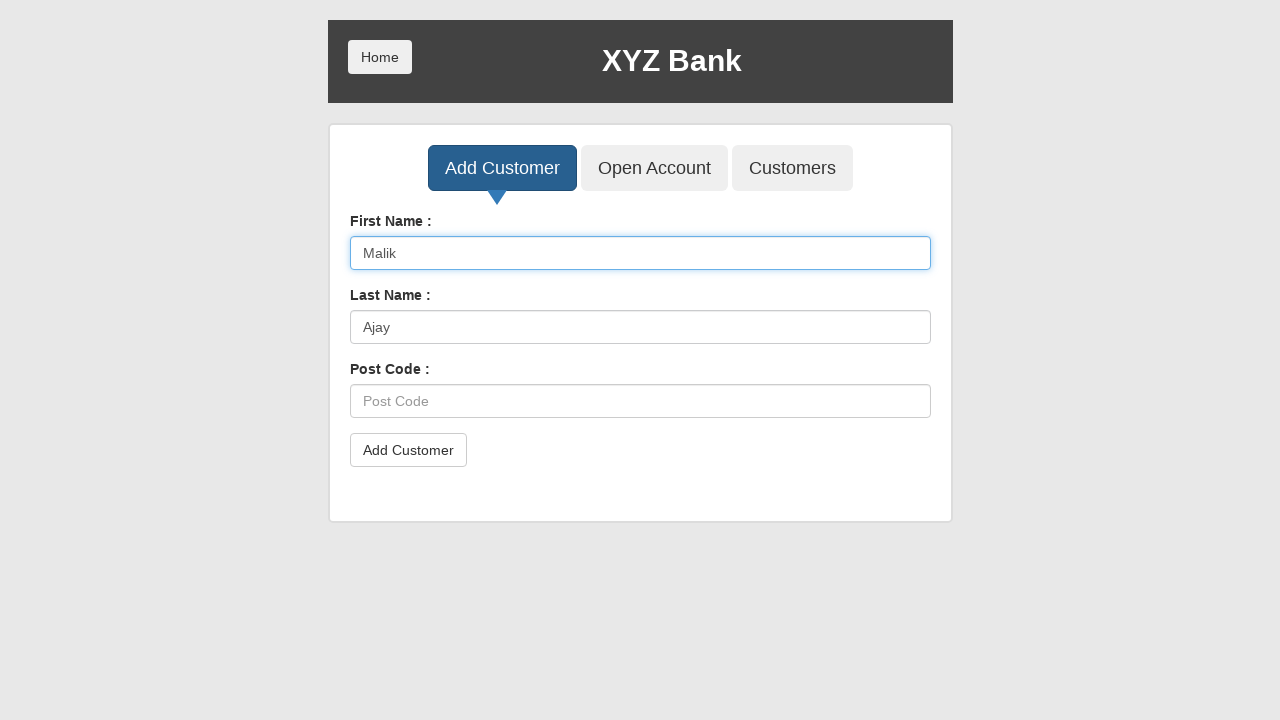

Filled post code field with '4123' on //input[@ng-model='postCd']
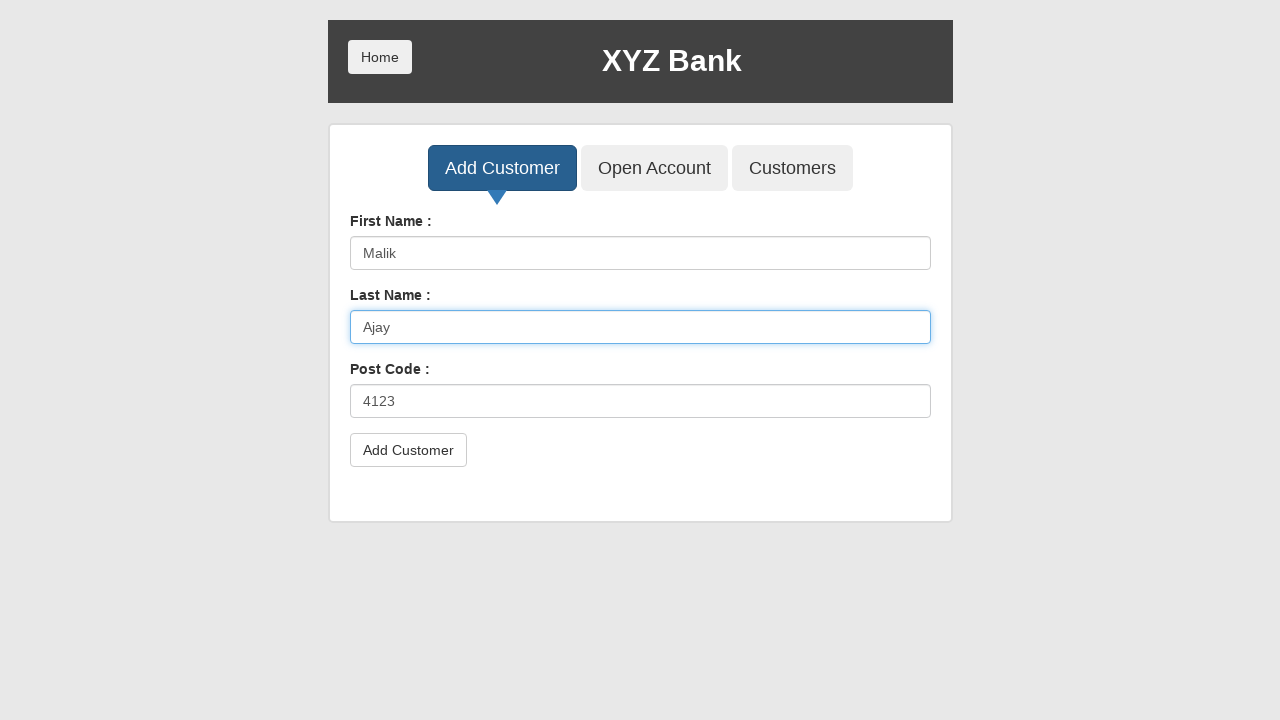

Clicked Add Customer submit button at (408, 450) on xpath=//button[@class='btn btn-default']
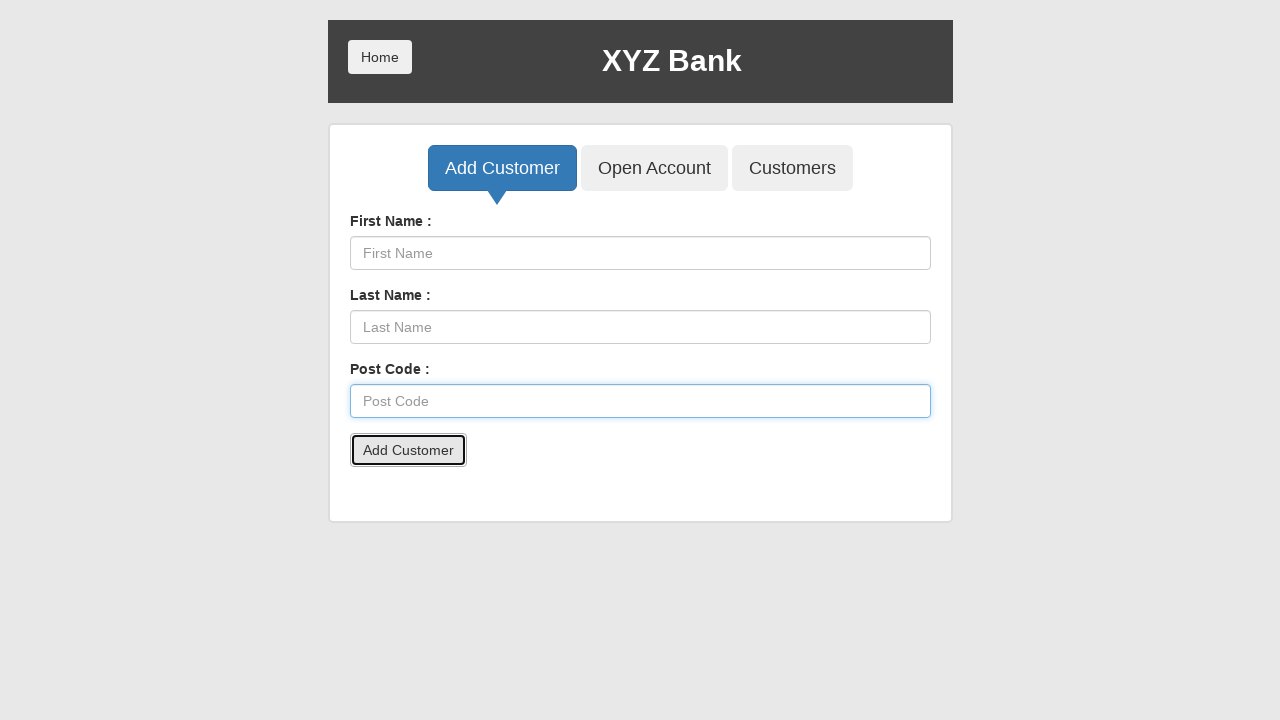

Accepted confirmation alert
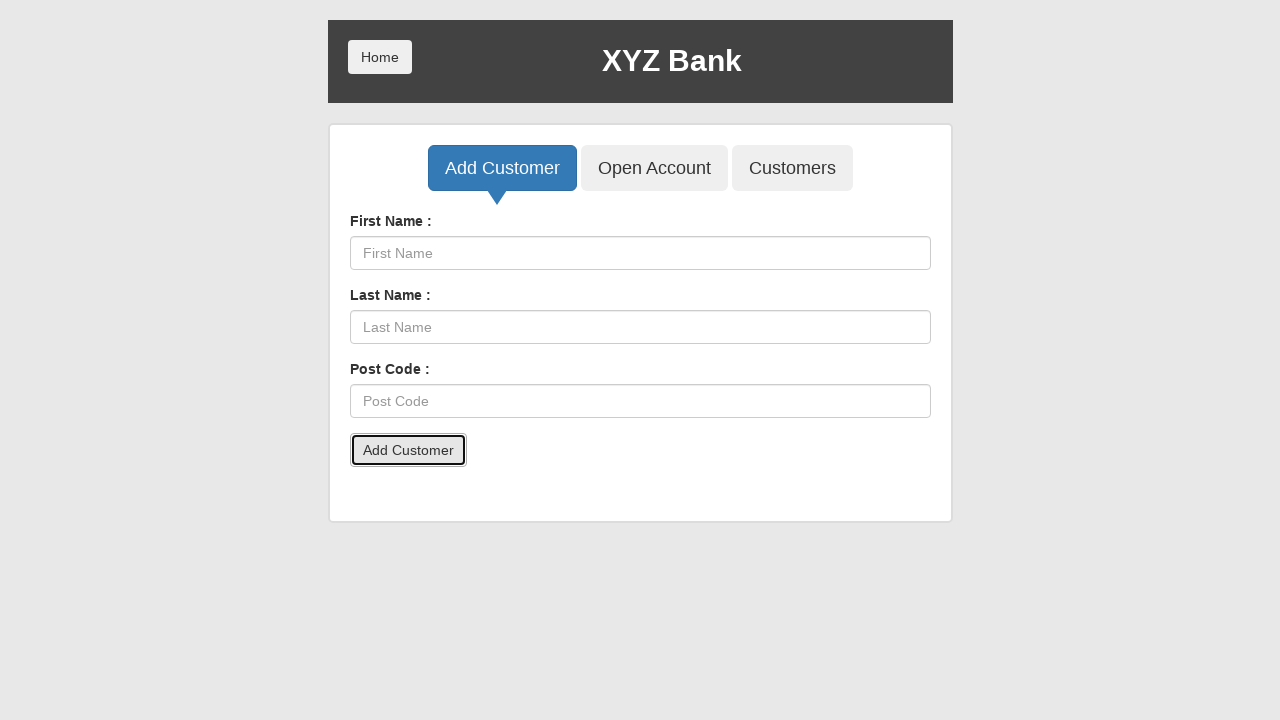

Waited 500ms for page to stabilize
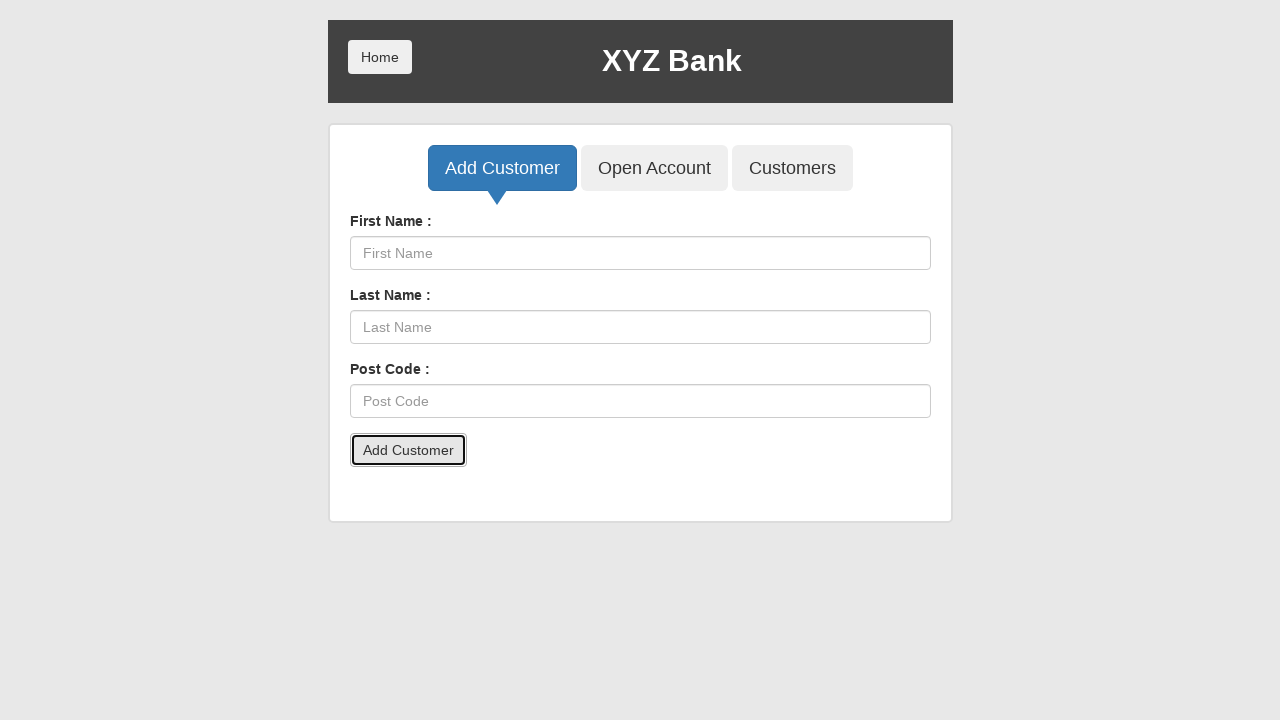

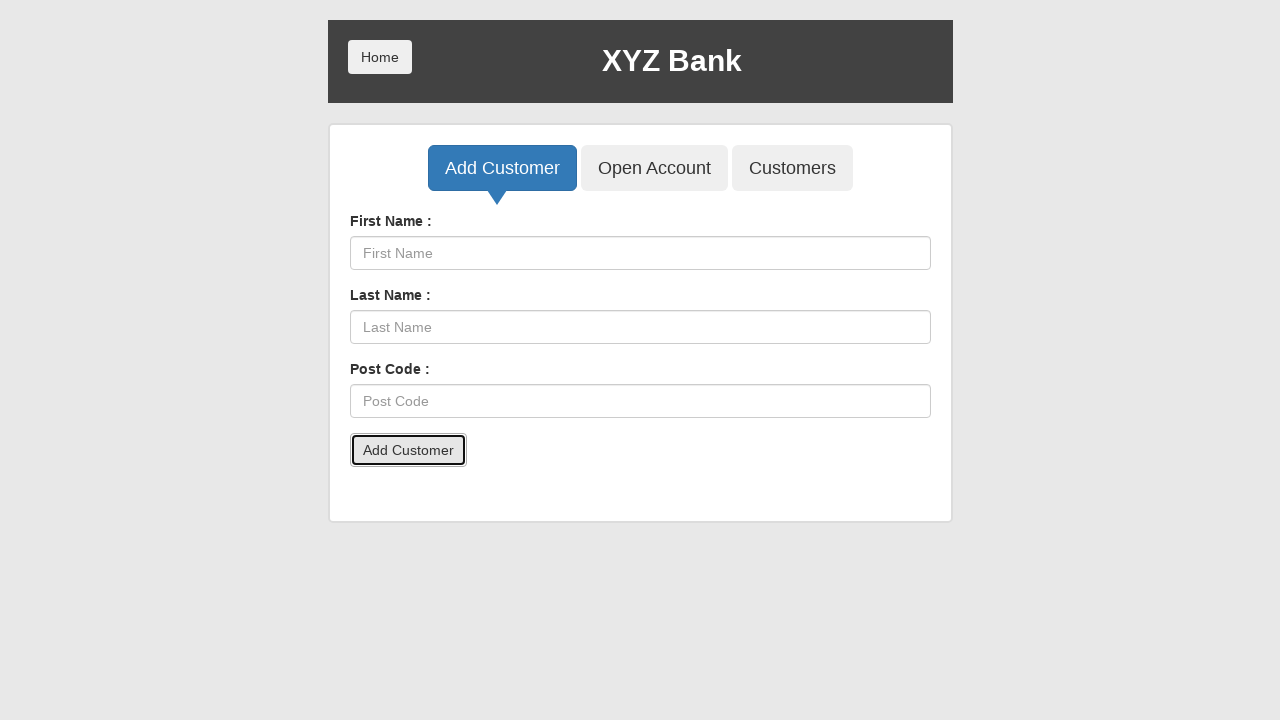